Tests radio button selection on a Google Form by clicking on the visible label and verifying the aria-checked attribute

Starting URL: https://docs.google.com/forms/d/e/1FAIpQLSfiypnd69zhuDkjKgqvpID9kwO29UCzeCVrGGtbNPZXQok0jA/viewform

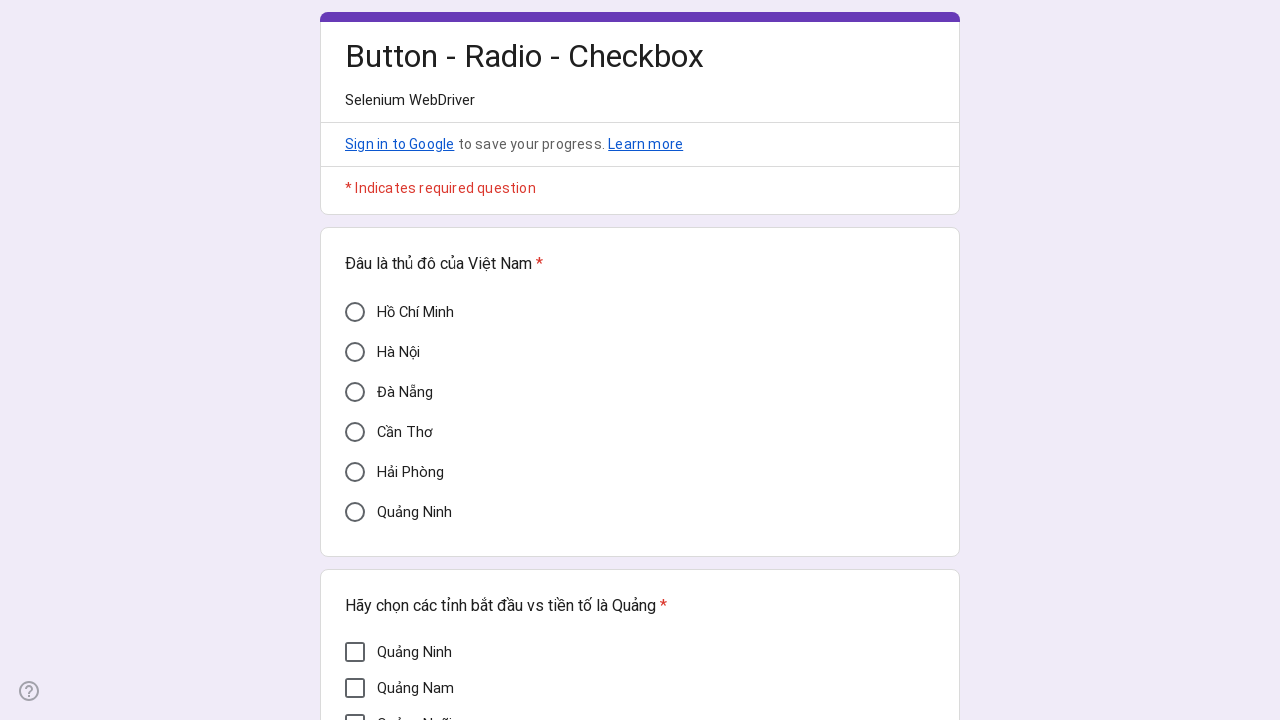

Located Cần Thơ radio button by aria-label
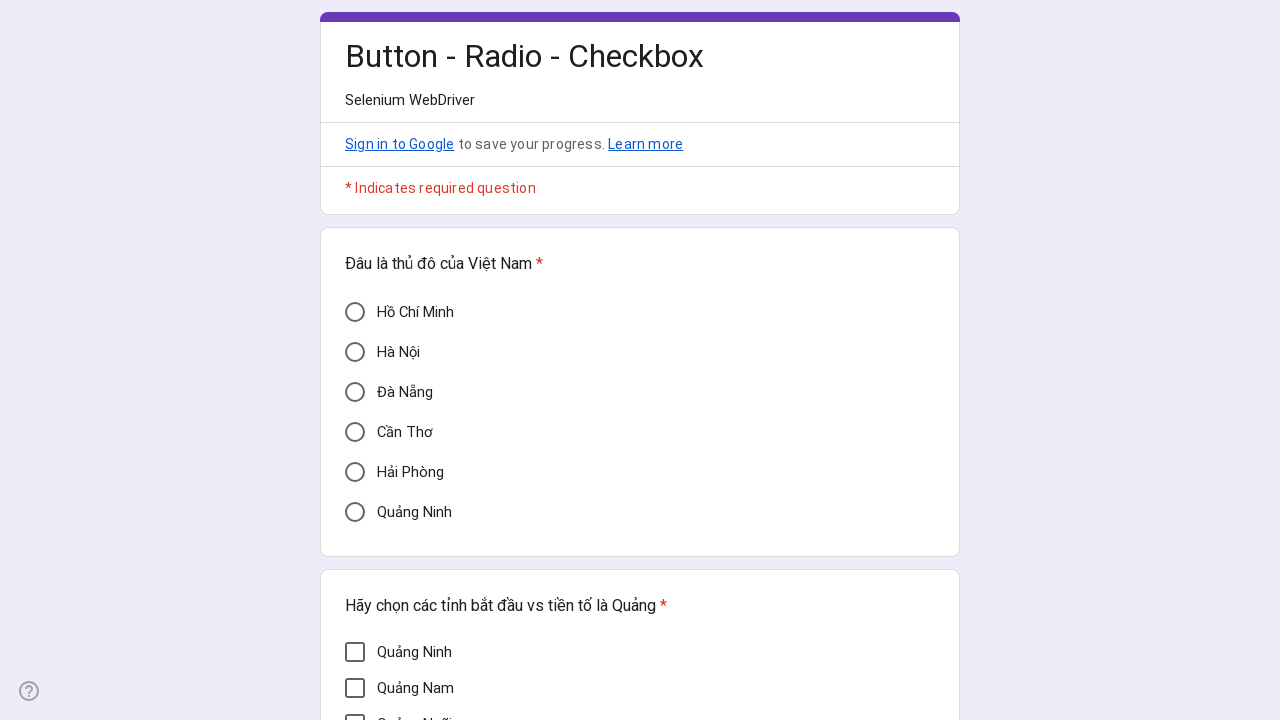

Verified Cần Thơ radio button is initially unchecked (aria-checked='false')
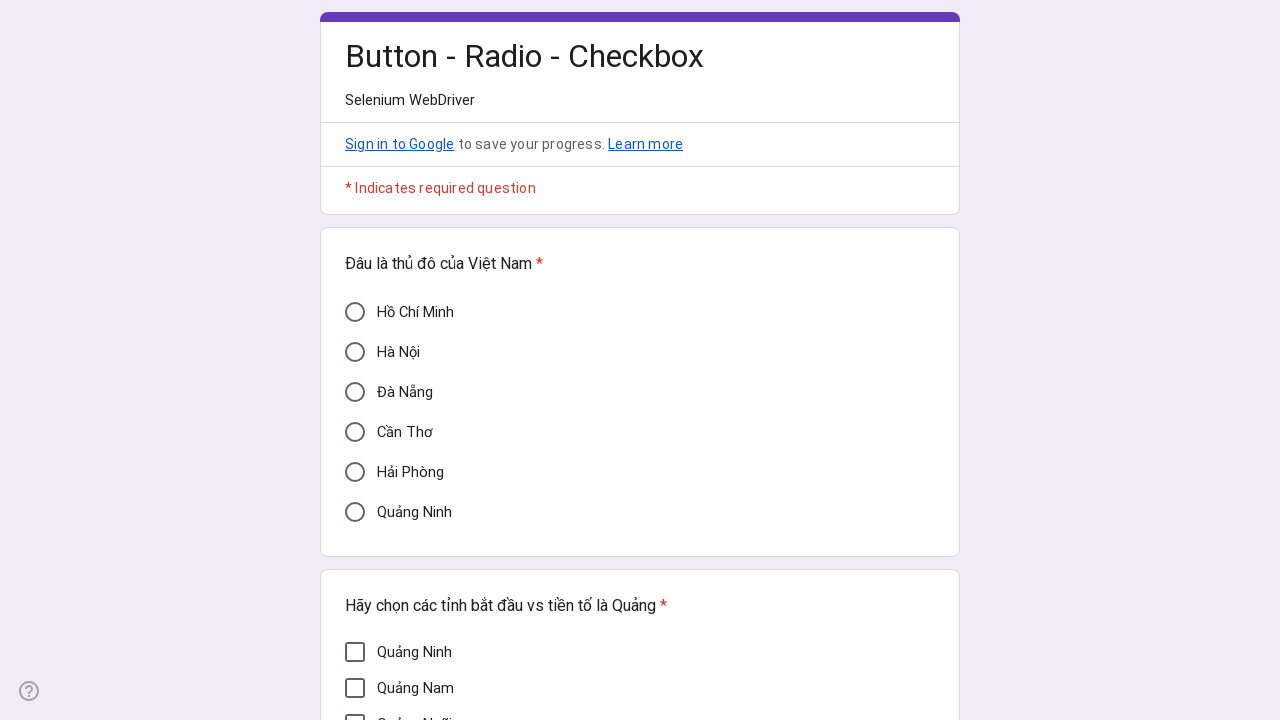

Clicked on Cần Thơ radio button at (355, 432) on xpath=//div[@aria-label ='Cần Thơ']
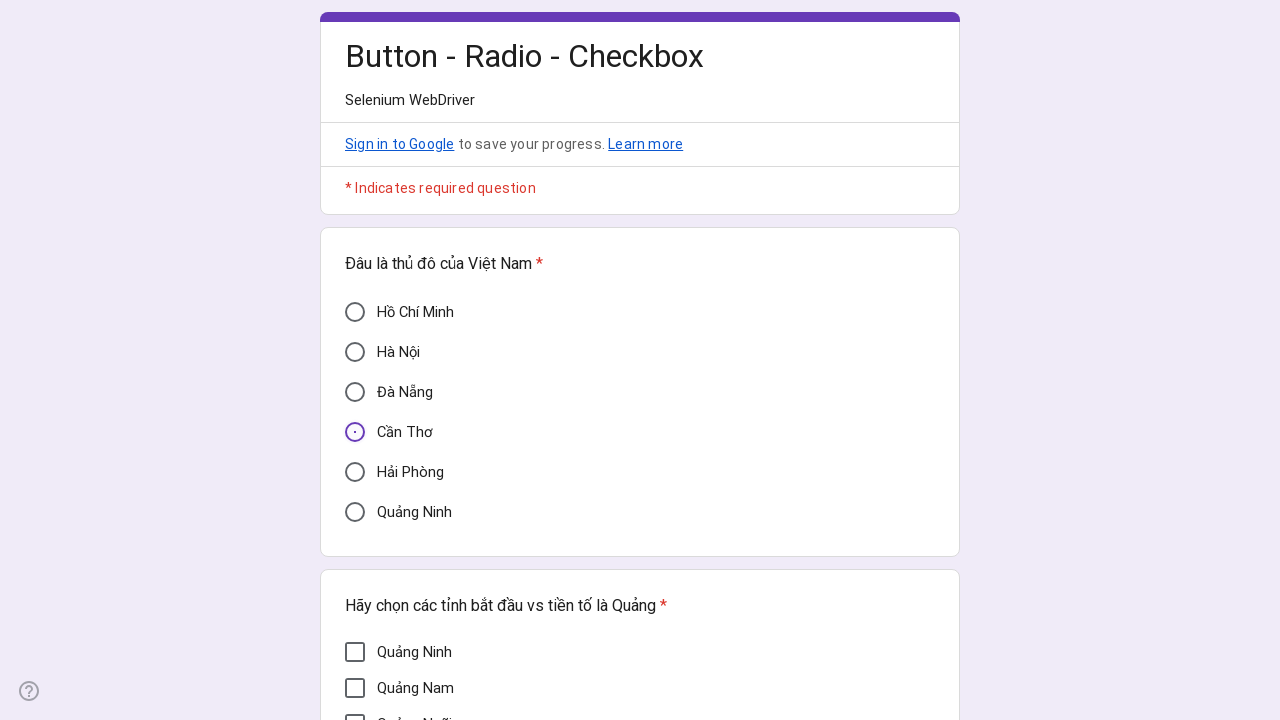

Verified Cần Thơ radio button is now checked (aria-checked='true')
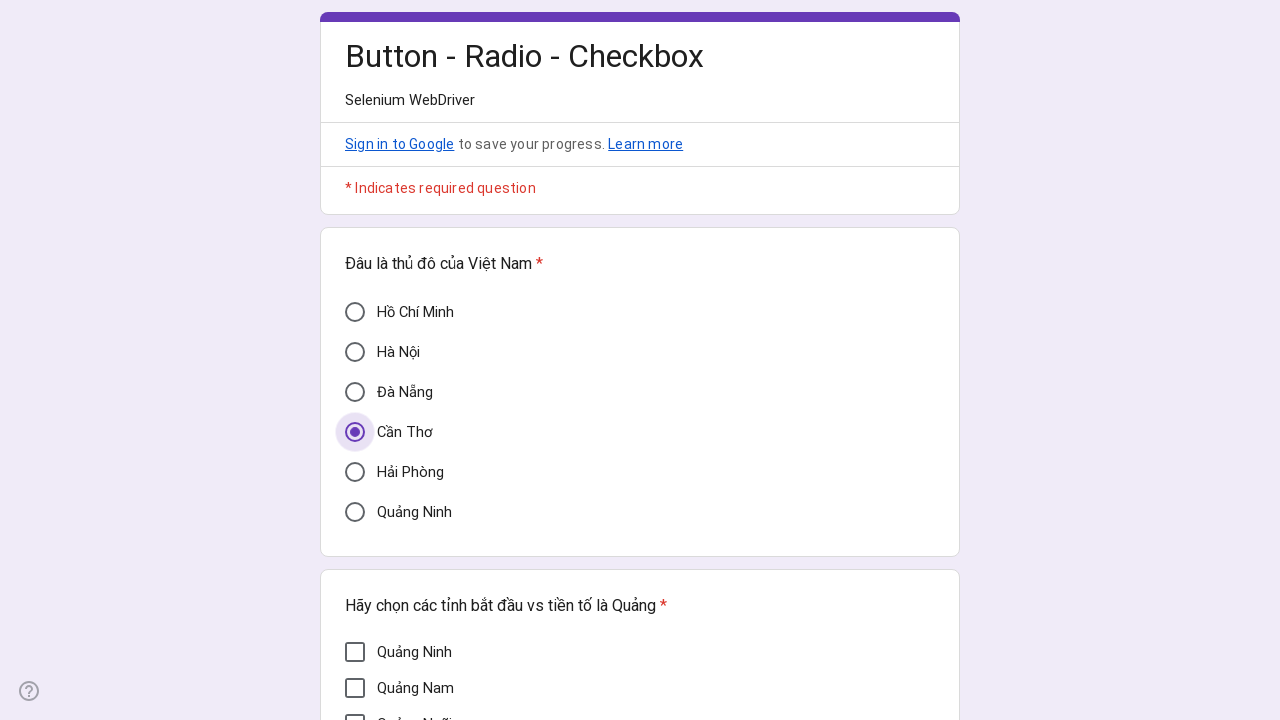

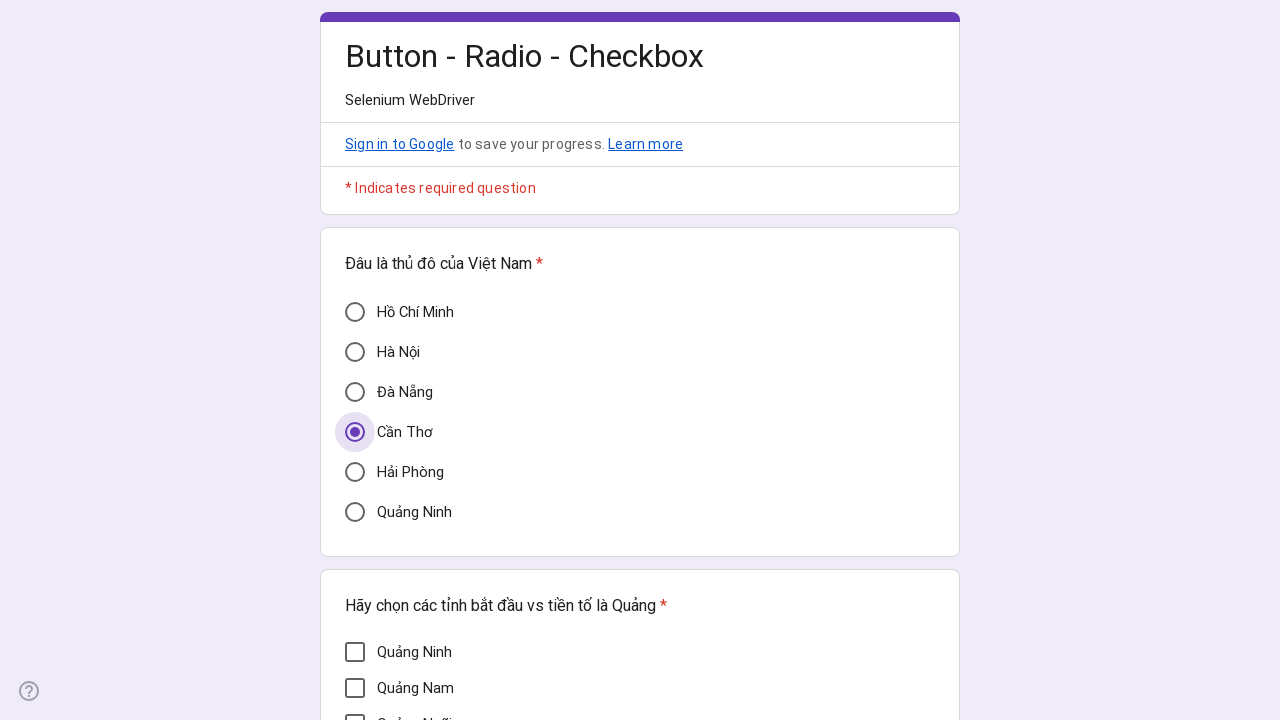